Tests modal dialog functionality by opening a large modal popup and then closing it using the close button

Starting URL: https://demoqa.com/modal-dialogs

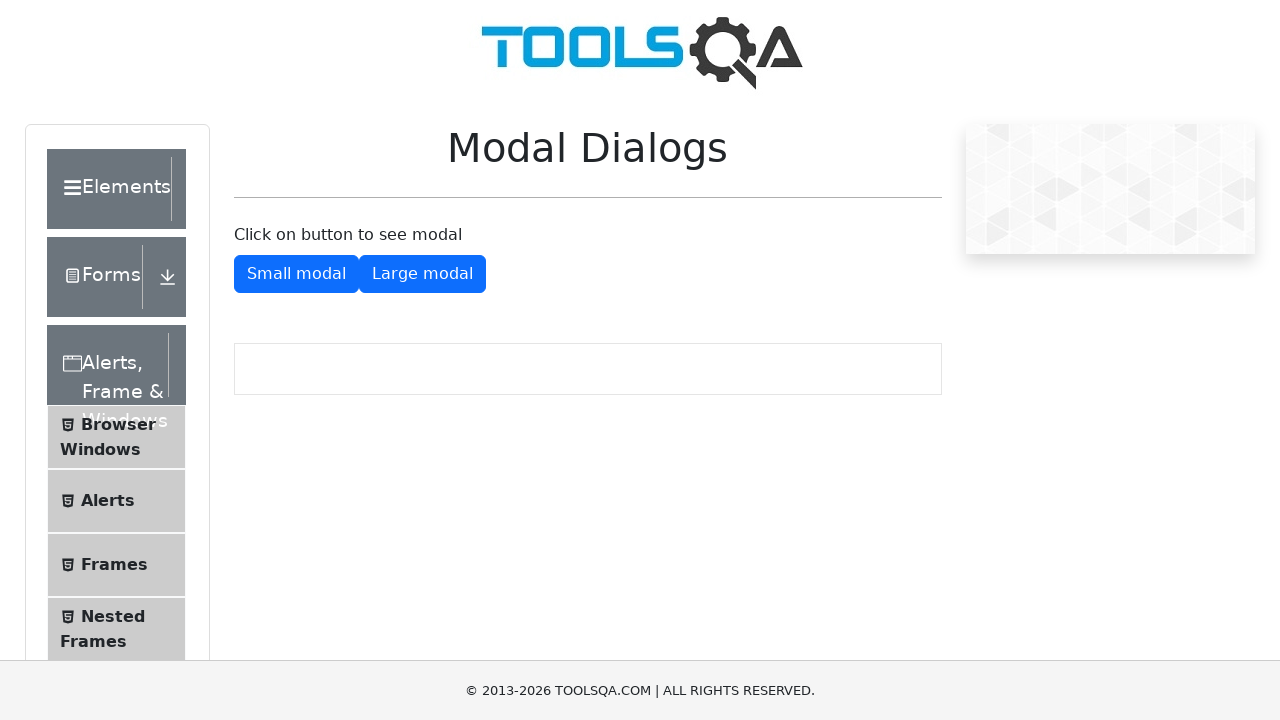

Clicked button to open large modal dialog at (422, 274) on #showLargeModal
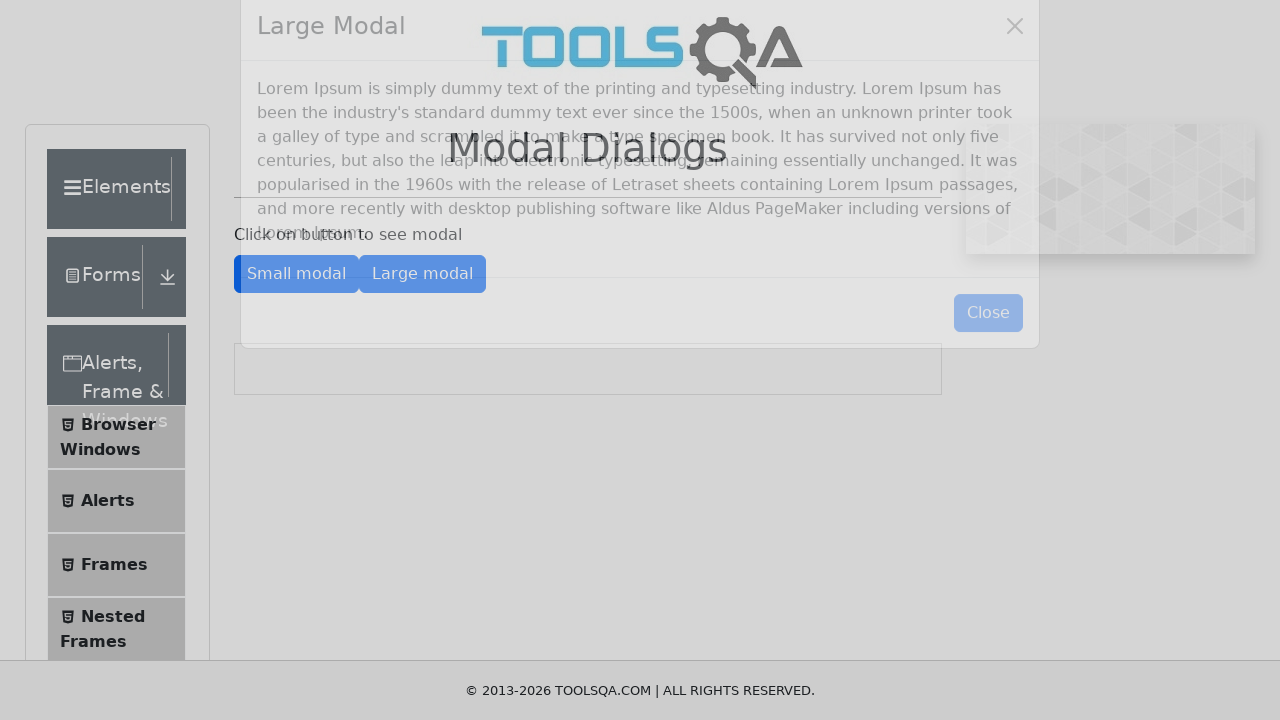

Clicked close button to dismiss large modal dialog at (988, 350) on #closeLargeModal
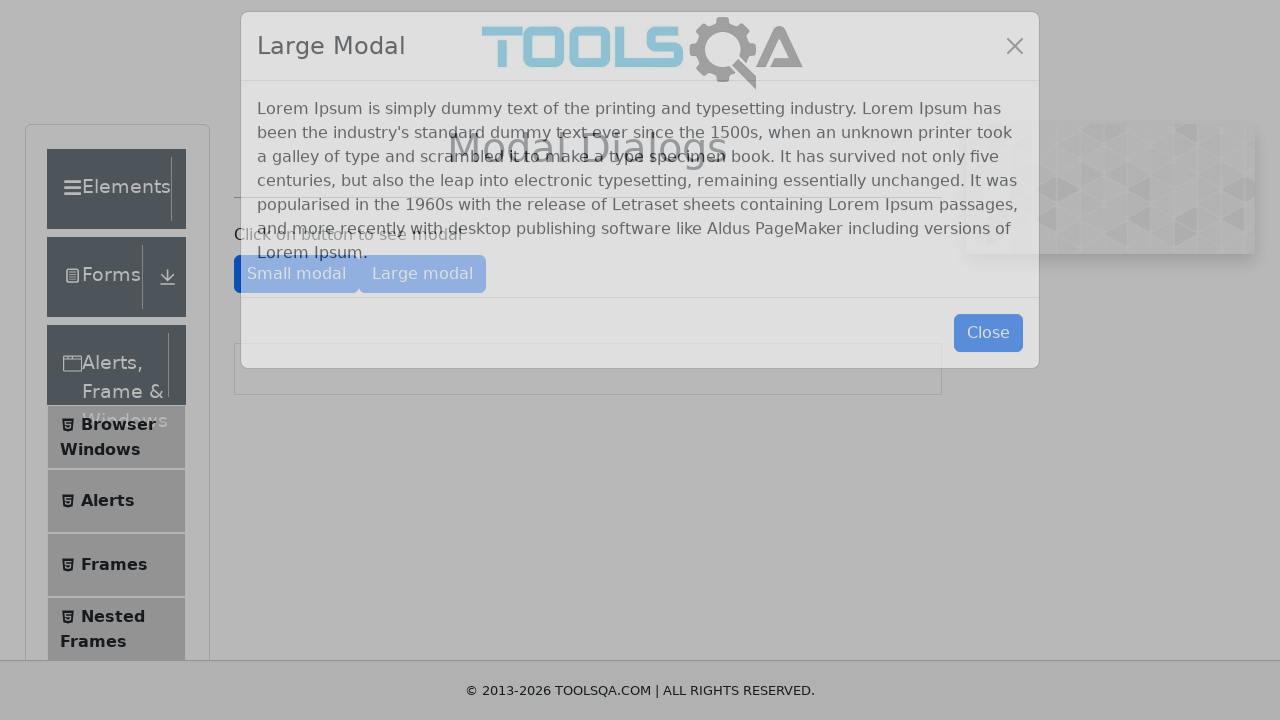

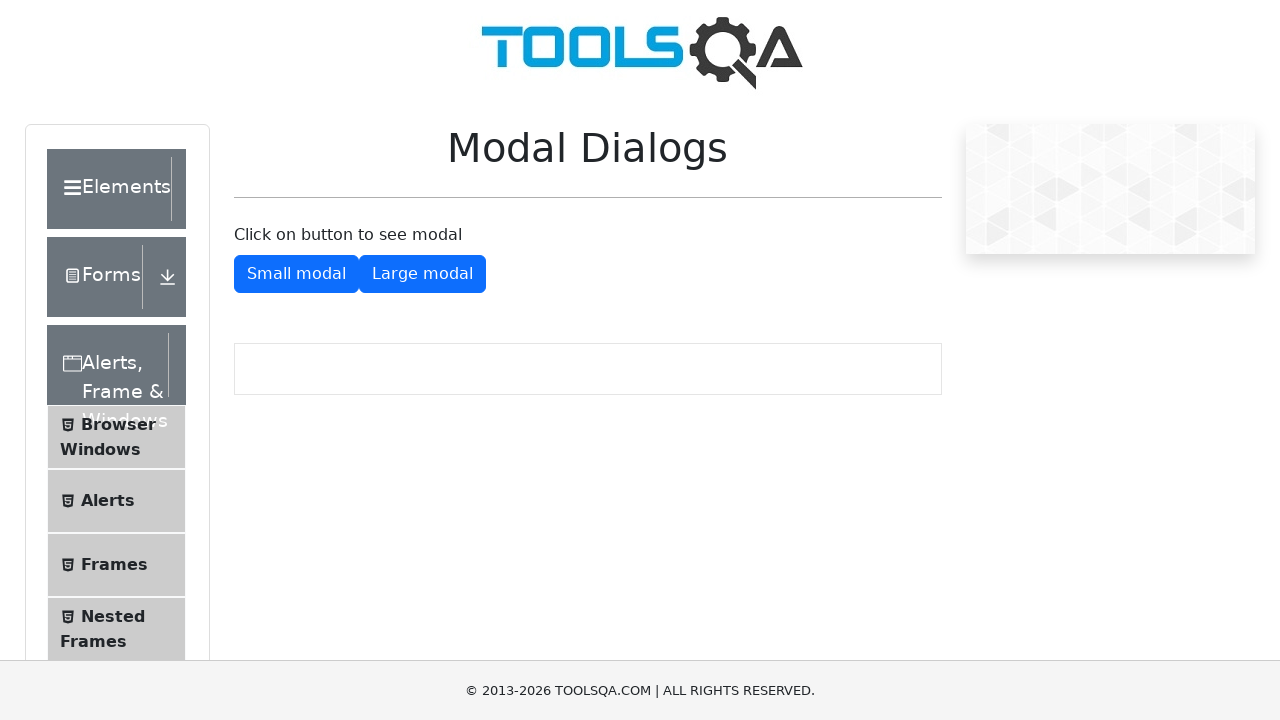